Tests the password reset functionality by clicking "Forgot password" link, filling in email and new password fields, and submitting the form

Starting URL: https://rahulshettyacademy.com/client

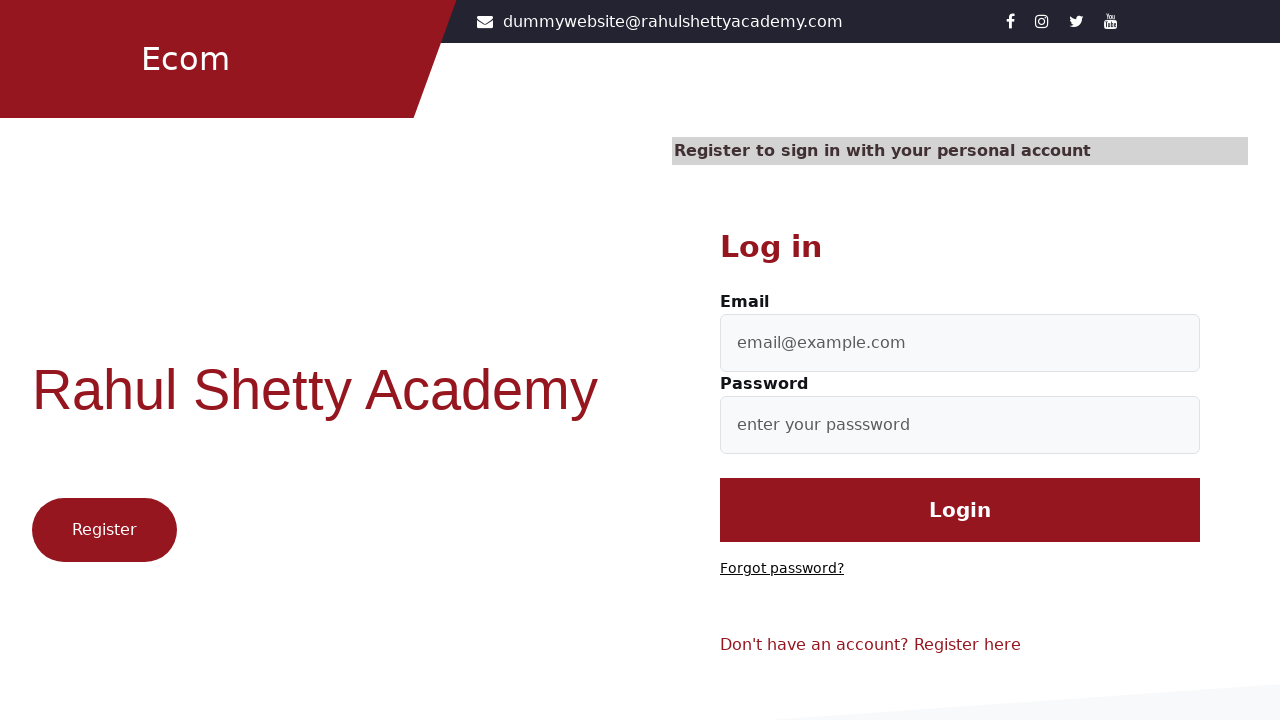

Clicked 'Forgot password?' link at (782, 569) on text='Forgot password?'
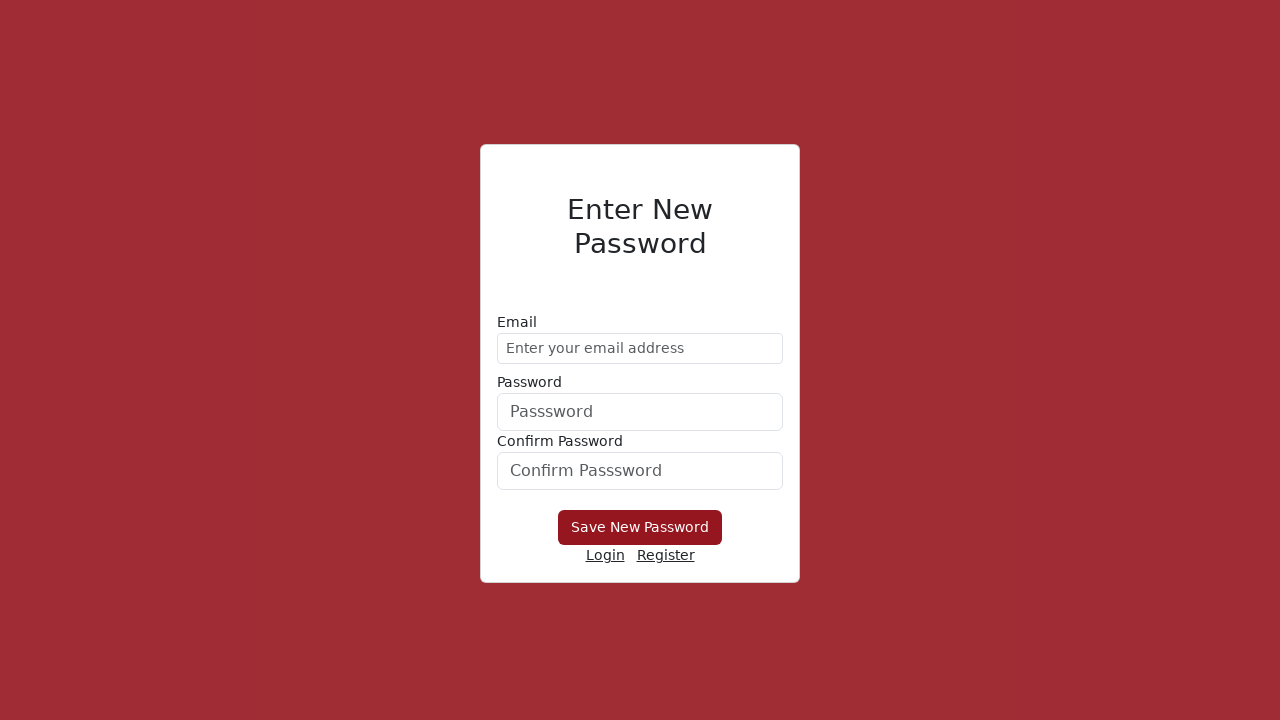

Filled email field with 'demo@gmail.com' on //form/div[1]/input
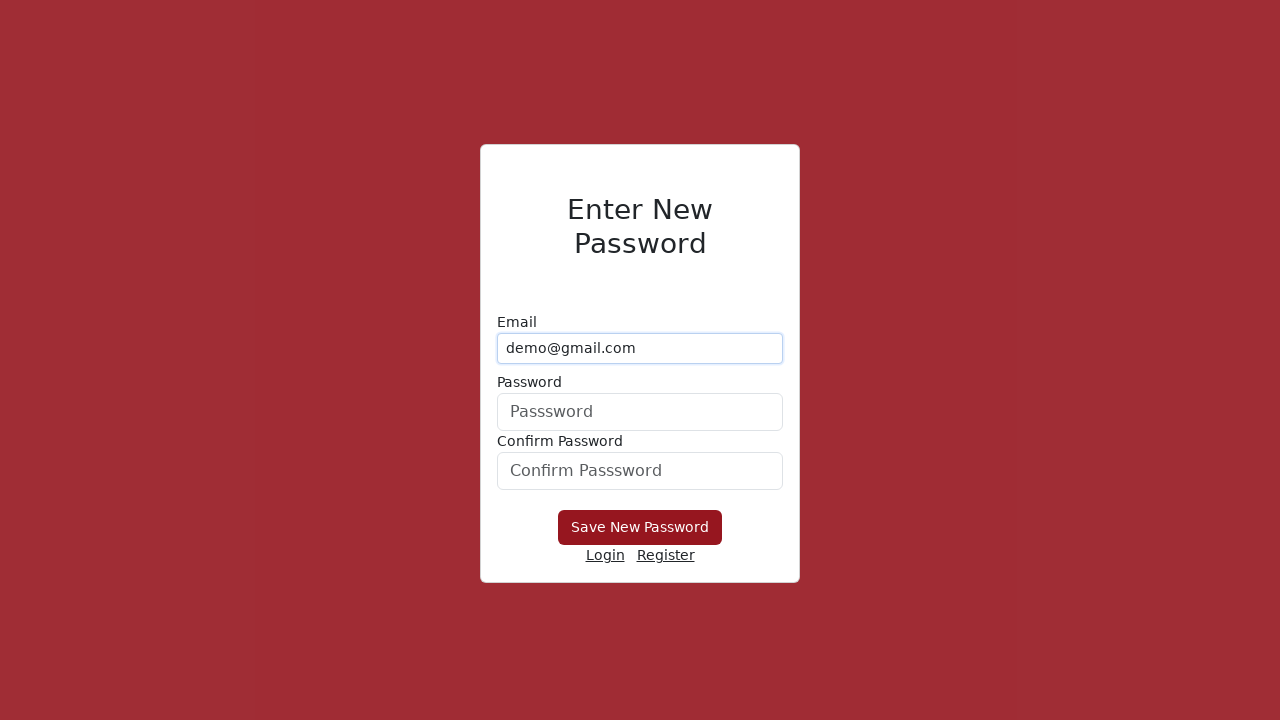

Filled new password field with 'Hello@1234' on form div:nth-child(2) input
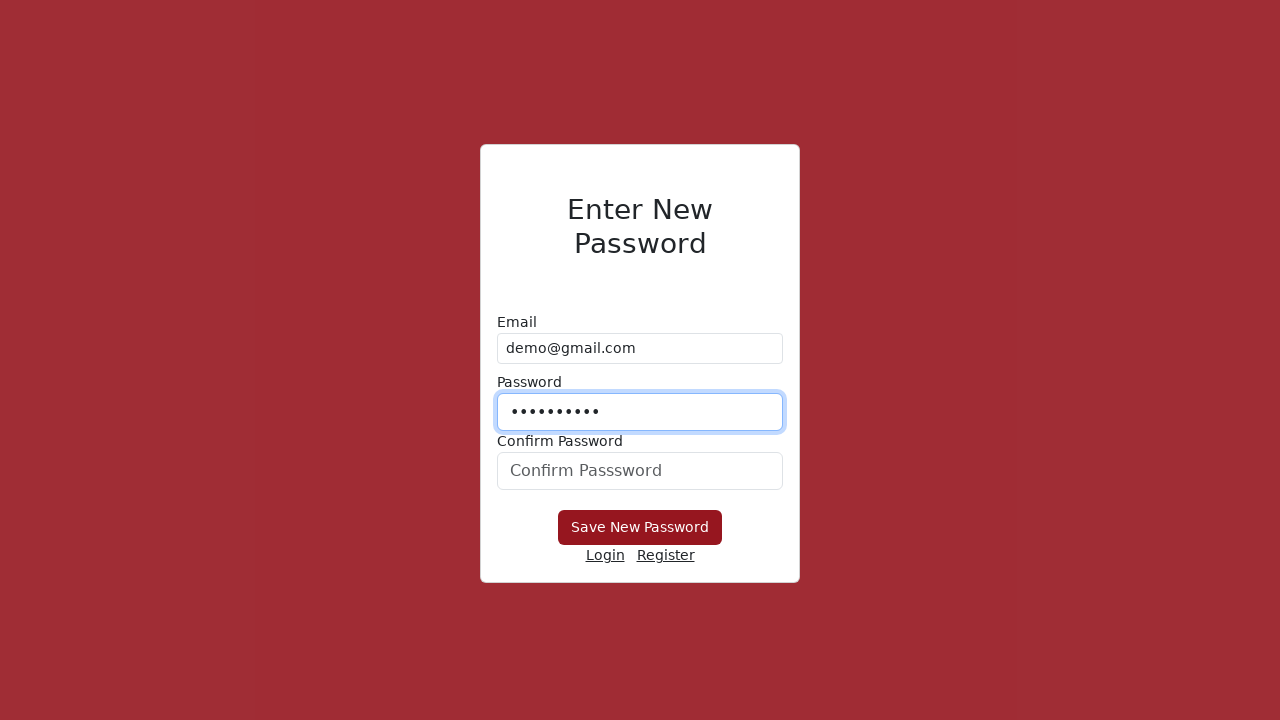

Filled confirm password field with 'Hello@1234' on input[placeholder='Confirm Passsword']
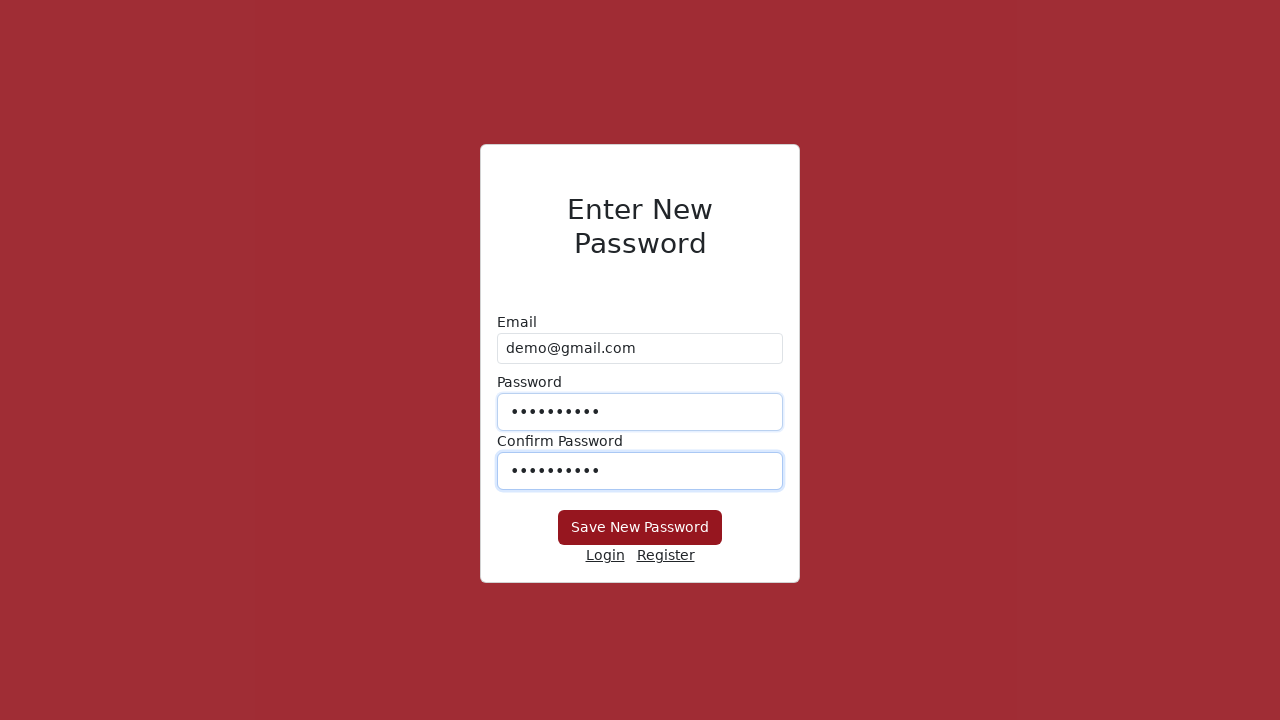

Clicked 'Save New Password' button to submit password reset form at (640, 528) on xpath=//button[text()='Save New Password']
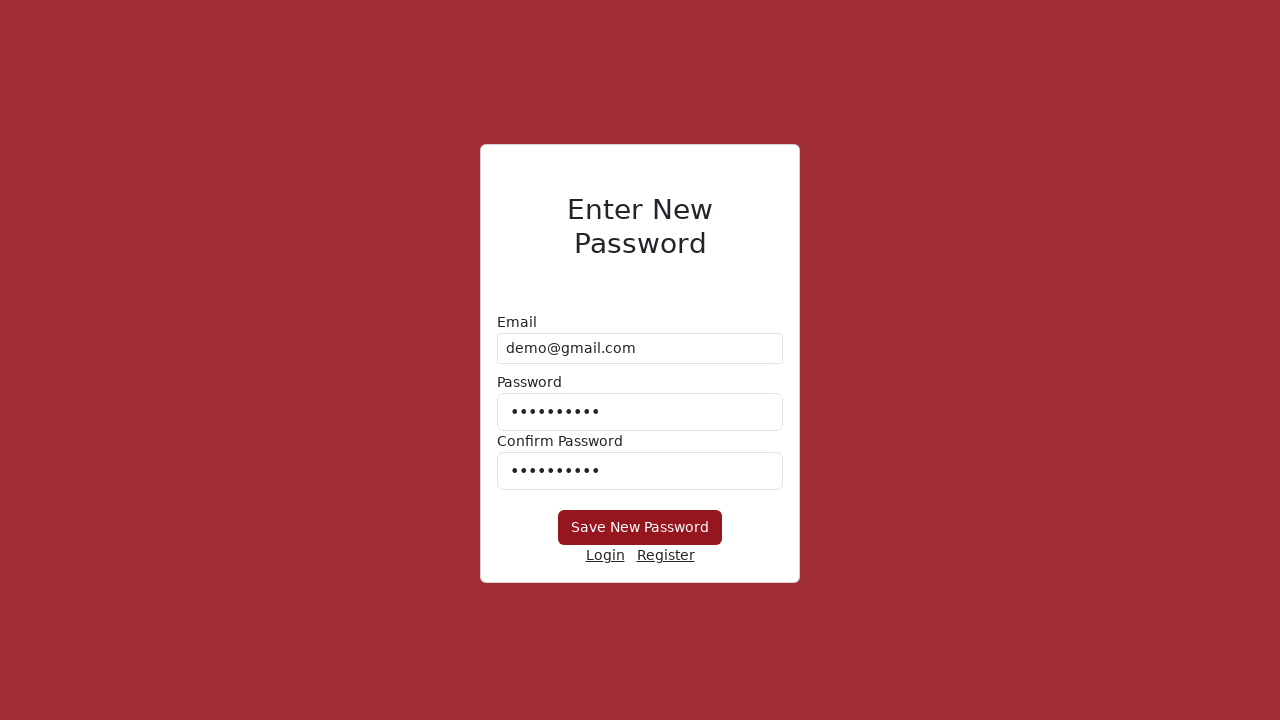

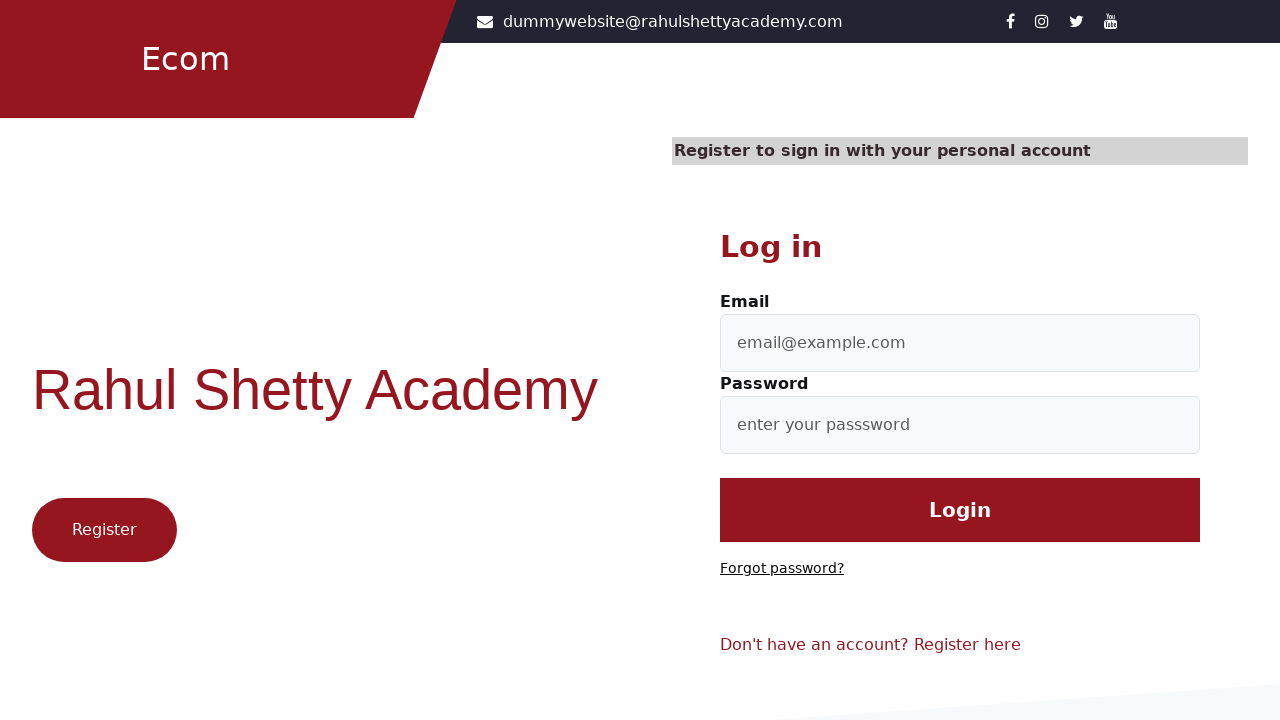